Tests checkbox and radio button interactions on W3Schools custom checkbox tutorial page by checking/unchecking checkboxes and selecting radio buttons

Starting URL: https://www.w3schools.com/howto/howto_css_custom_checkbox.asp

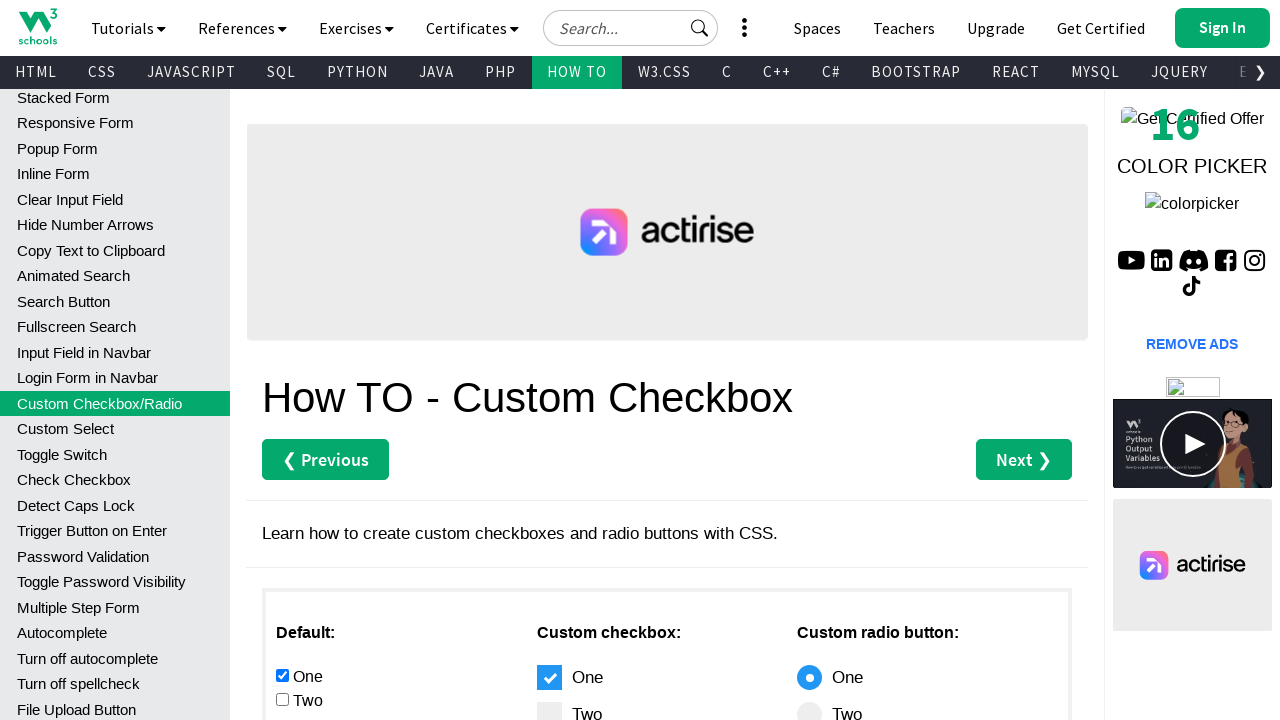

Navigated to W3Schools custom checkbox tutorial page
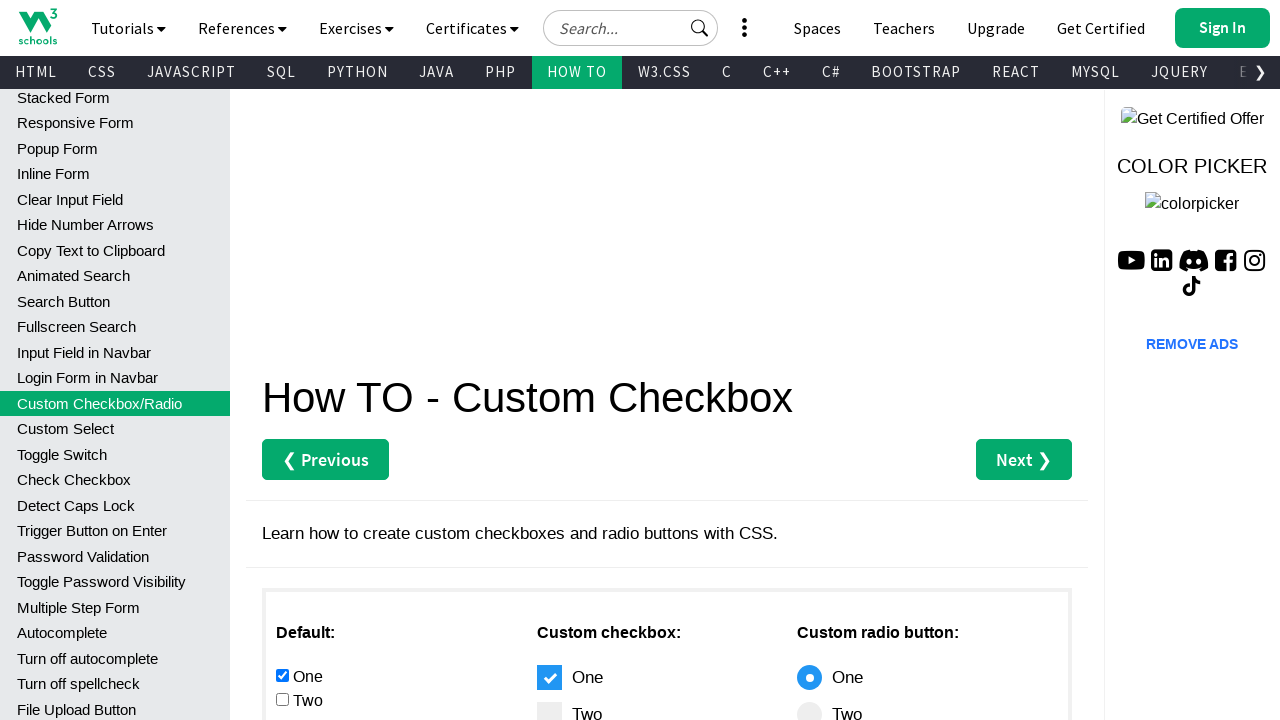

Located all checkboxes in main content
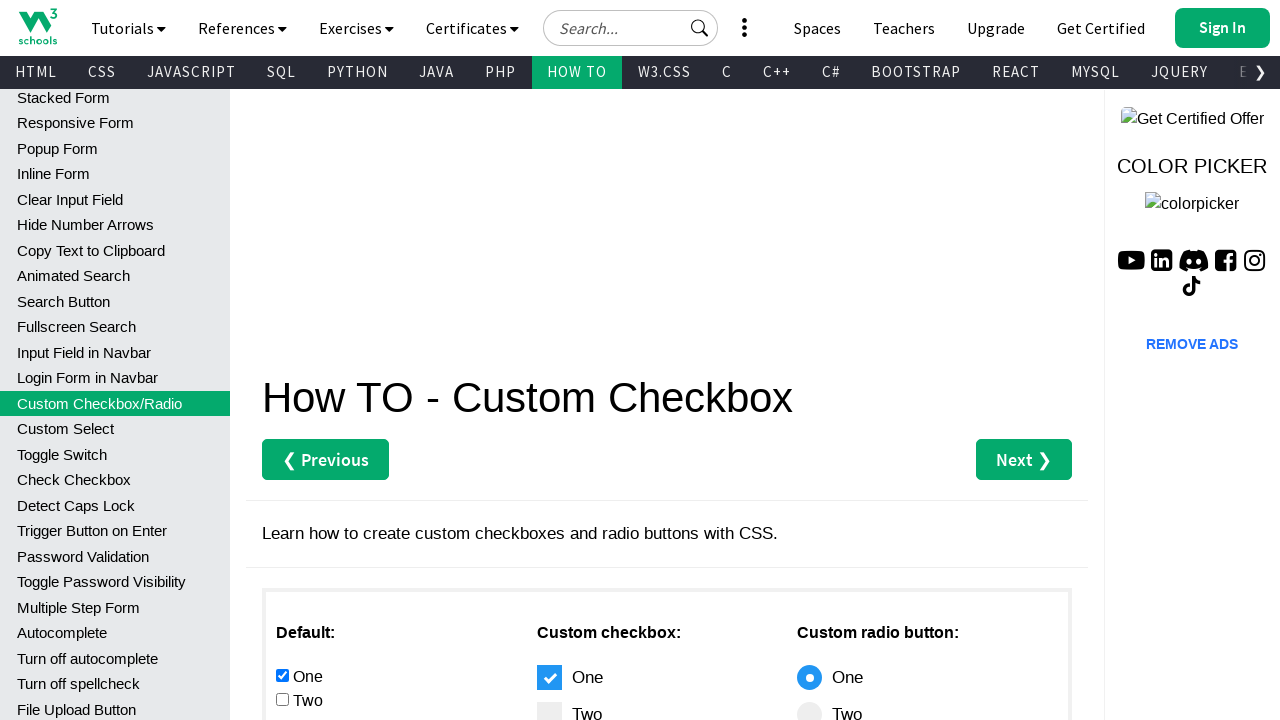

Checked the second checkbox at (282, 699) on #main div:nth-child(1) input[type="checkbox"] >> nth=1
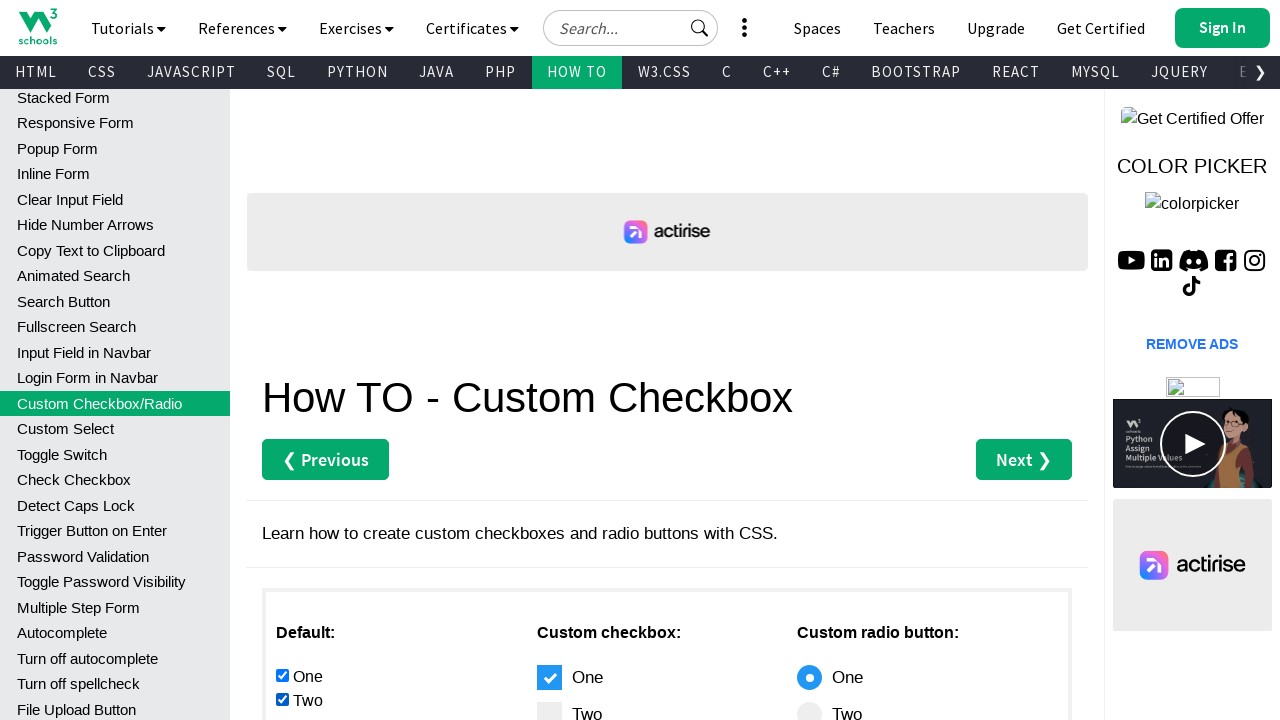

Unchecked the first checkbox at (282, 675) on #main div:nth-child(1) input[type="checkbox"] >> nth=0
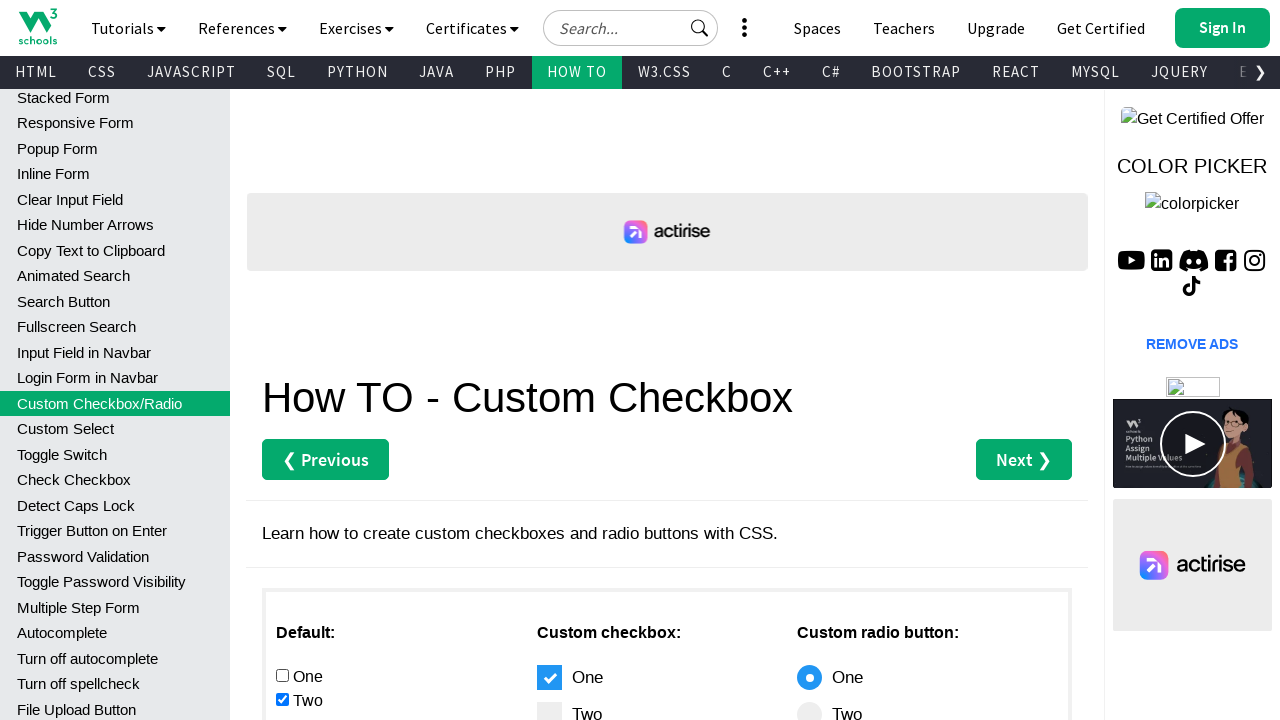

Located all radio buttons in main content
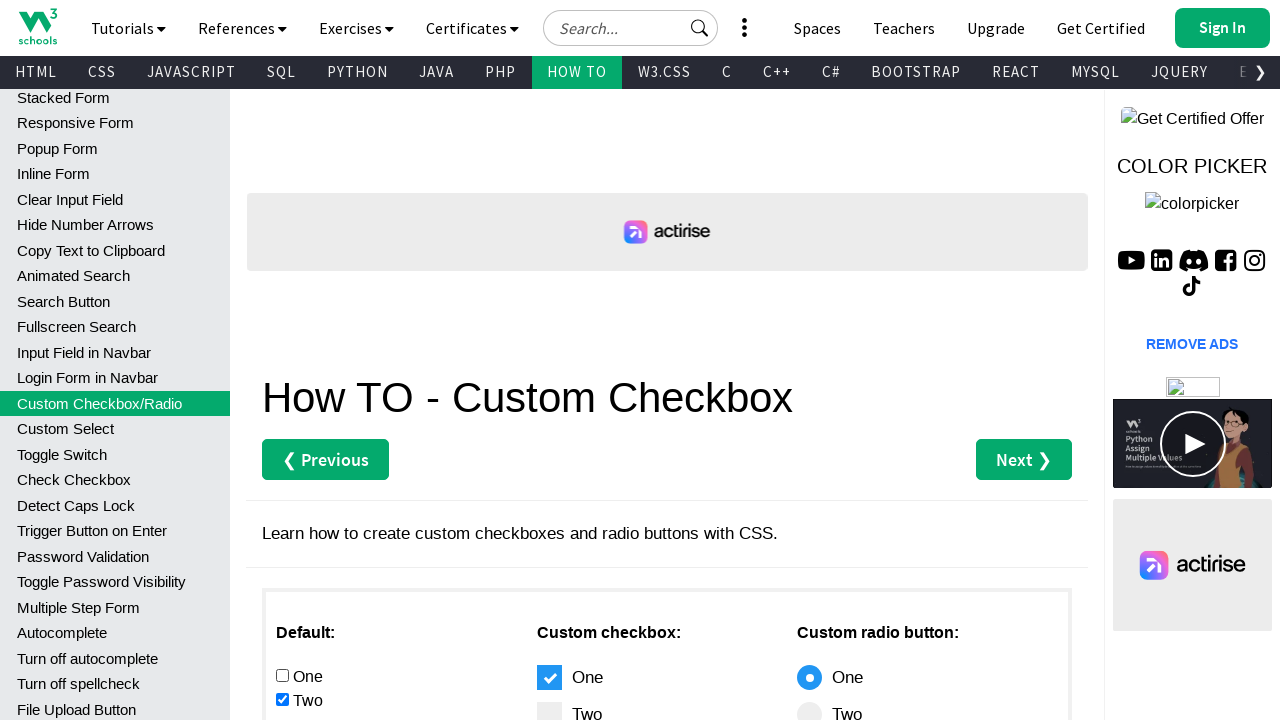

Selected the second radio button at (282, 360) on #main div:nth-child(1) input[type="radio"] >> nth=1
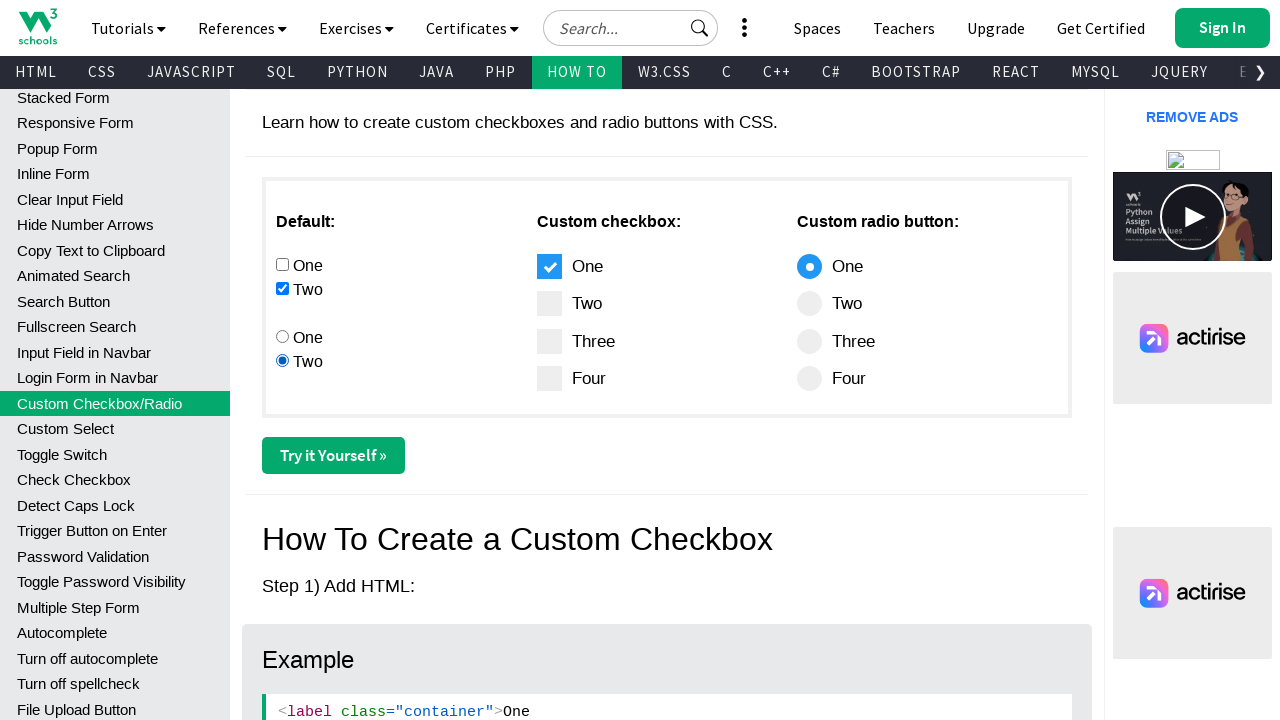

Selected the first radio button, deselecting the second at (282, 336) on #main div:nth-child(1) input[type="radio"] >> nth=0
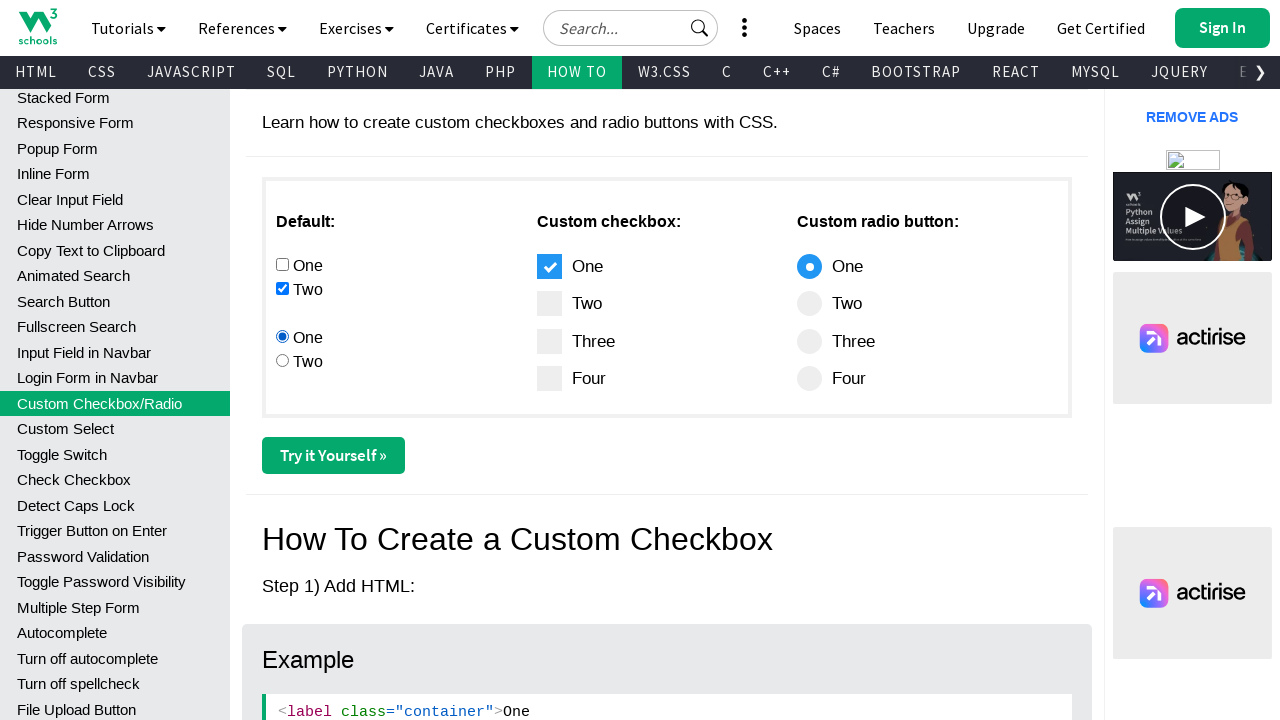

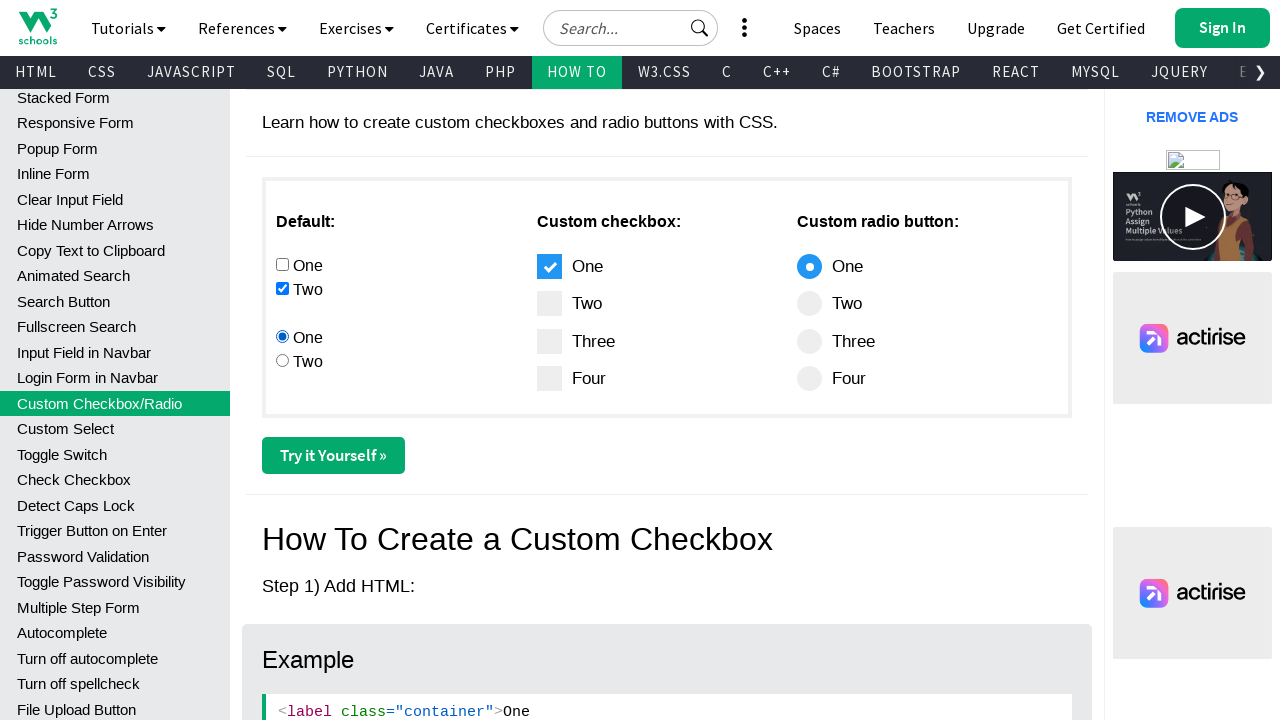